Gets the current scroll position of the page using JavaScript execution

Starting URL: https://testerhome.com/

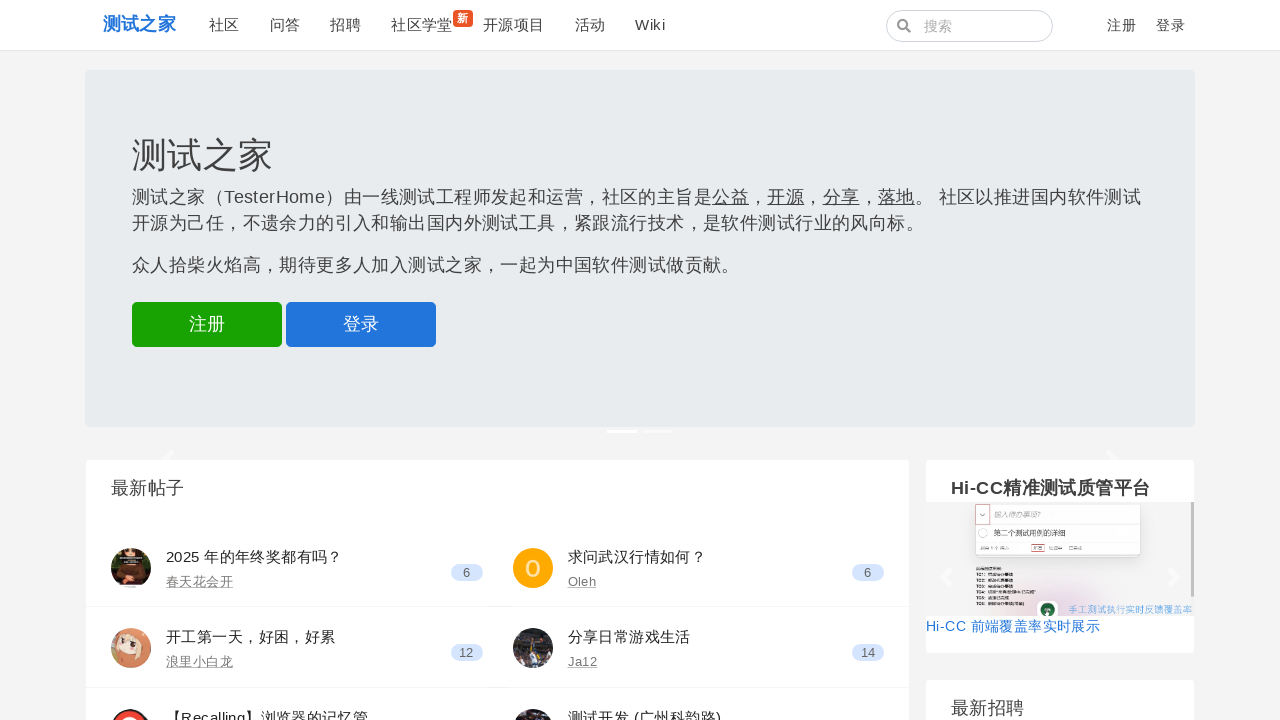

Executed JavaScript to get current scroll position of the page
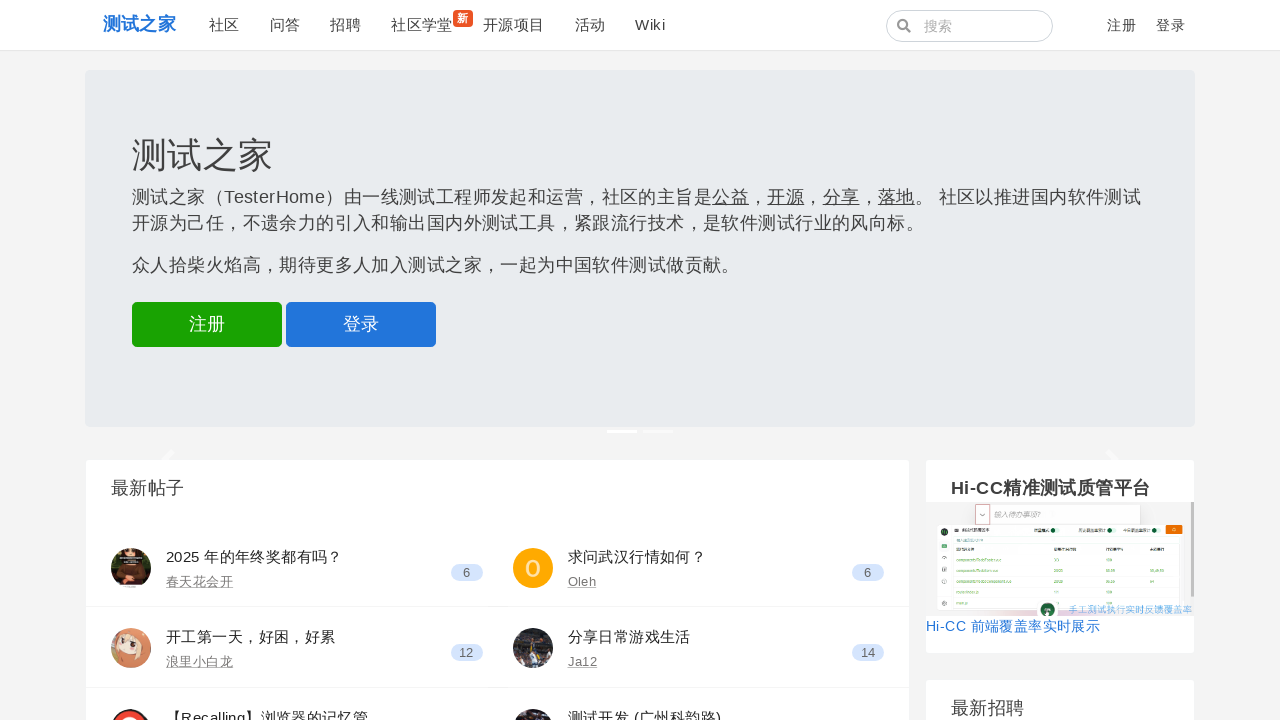

Printed scroll position: 0
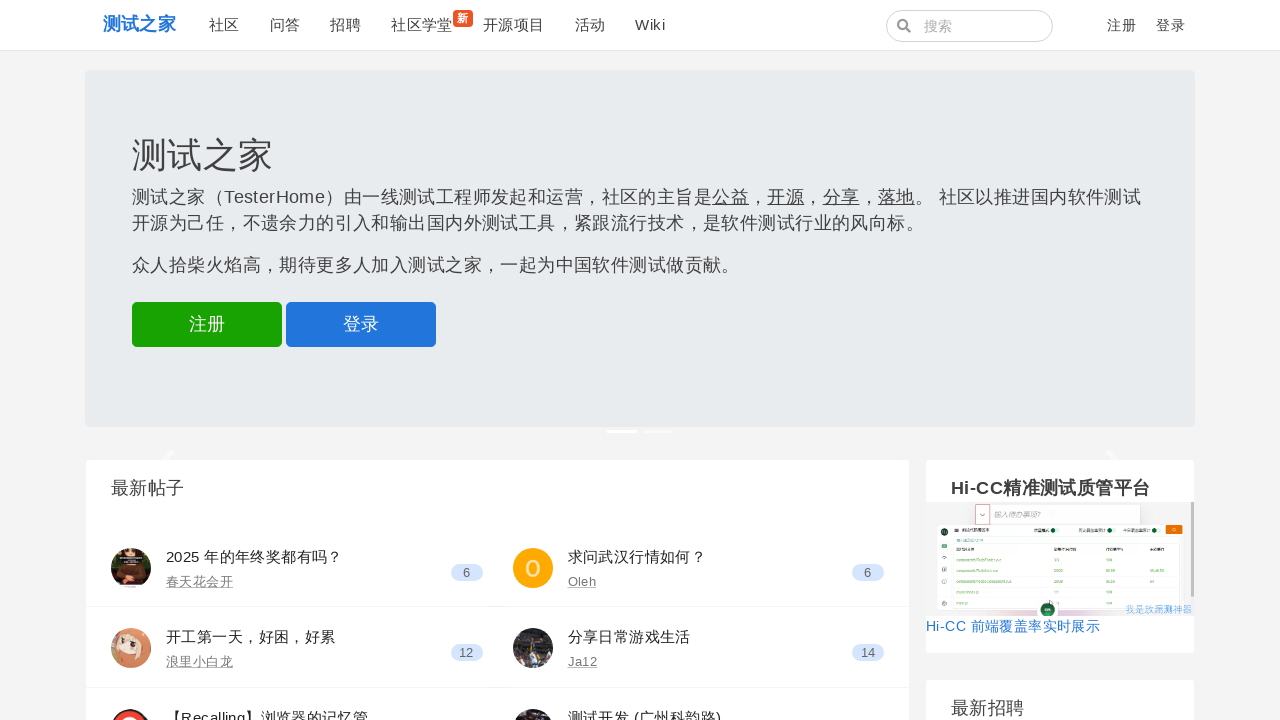

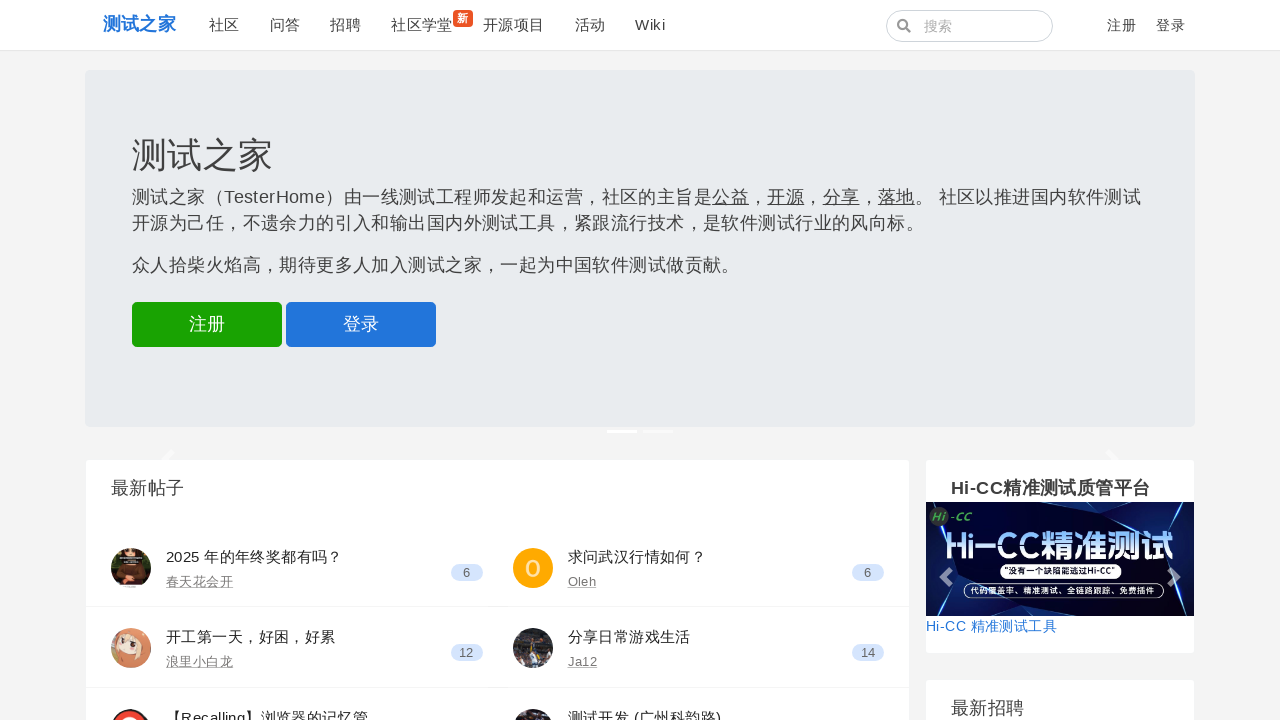